Tests browser window handling by clicking a link that opens a new window, switching to the new window to verify its title, and then switching back to the original window.

Starting URL: http://the-internet.herokuapp.com/windows

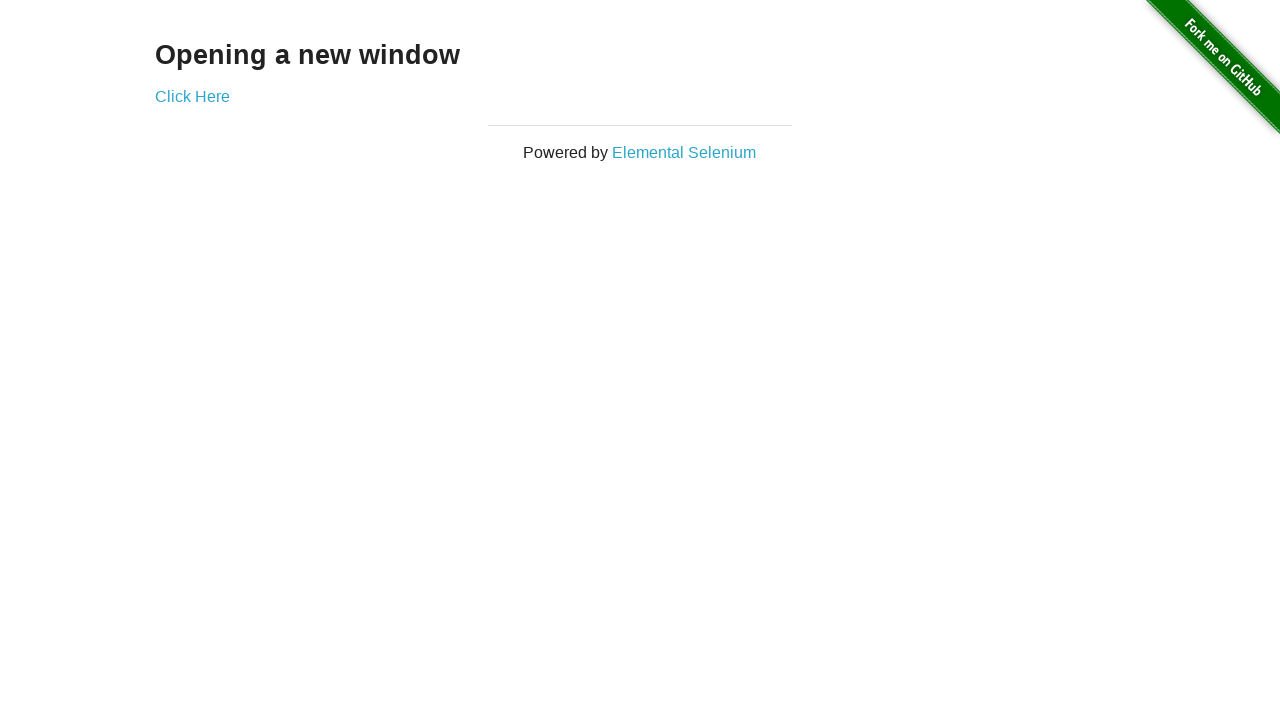

Verified initial page title is 'The Internet'
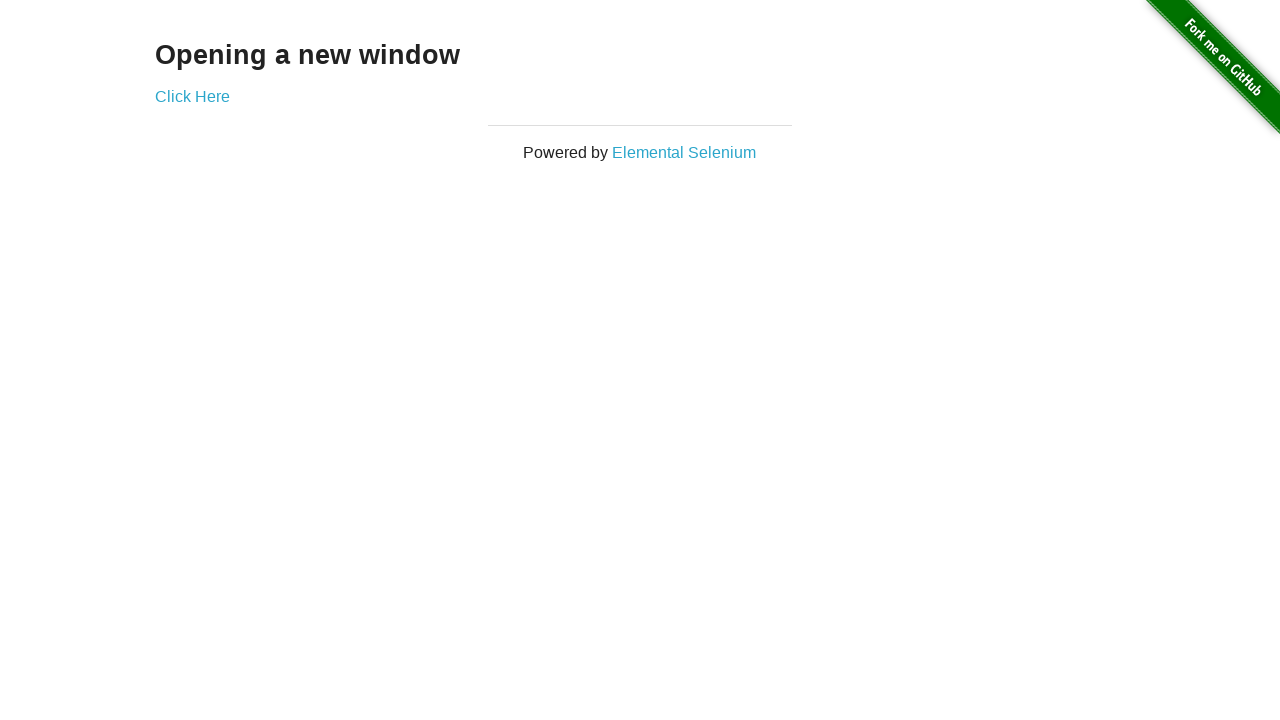

Clicked link to open new window at (192, 96) on a[href='/windows/new']
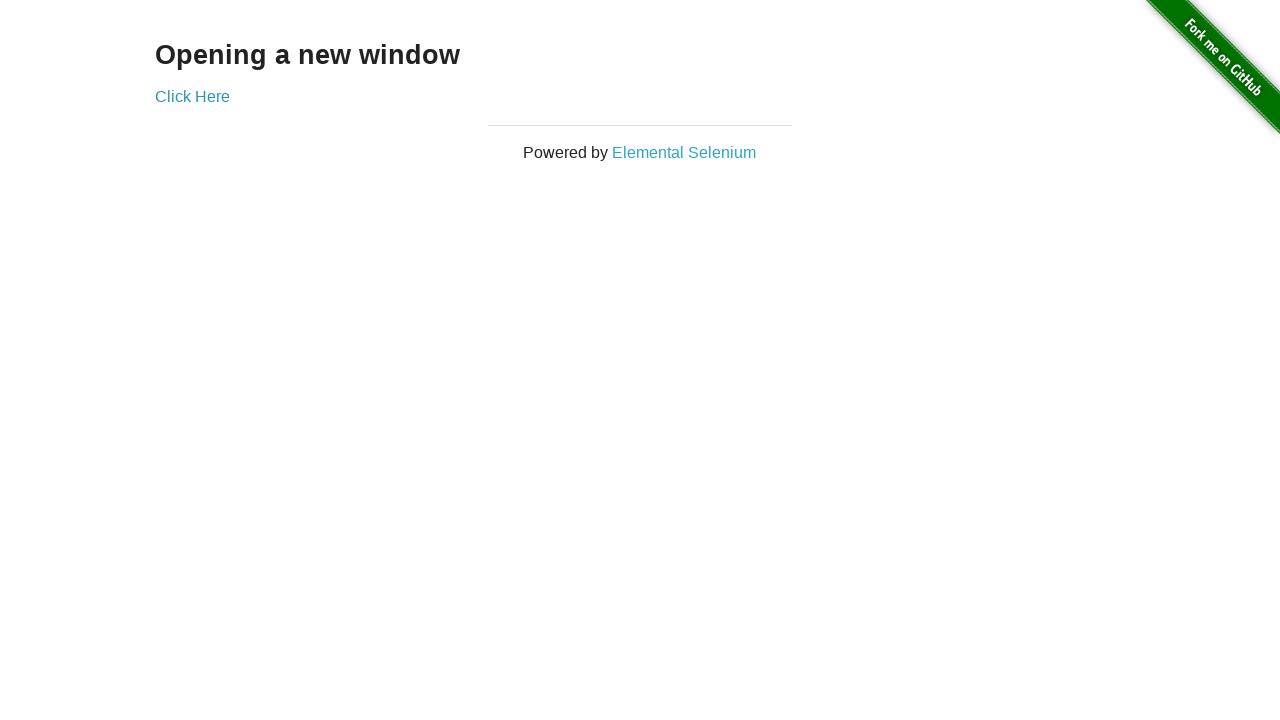

Captured new window handle
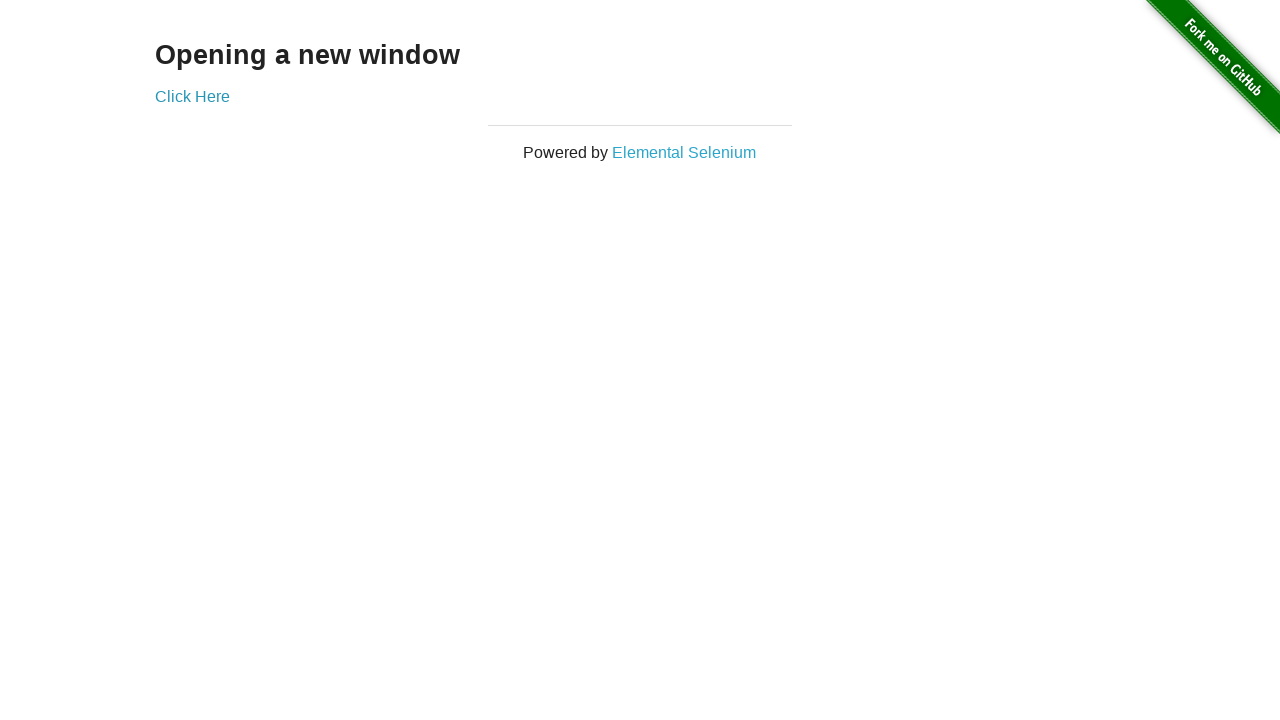

New window finished loading
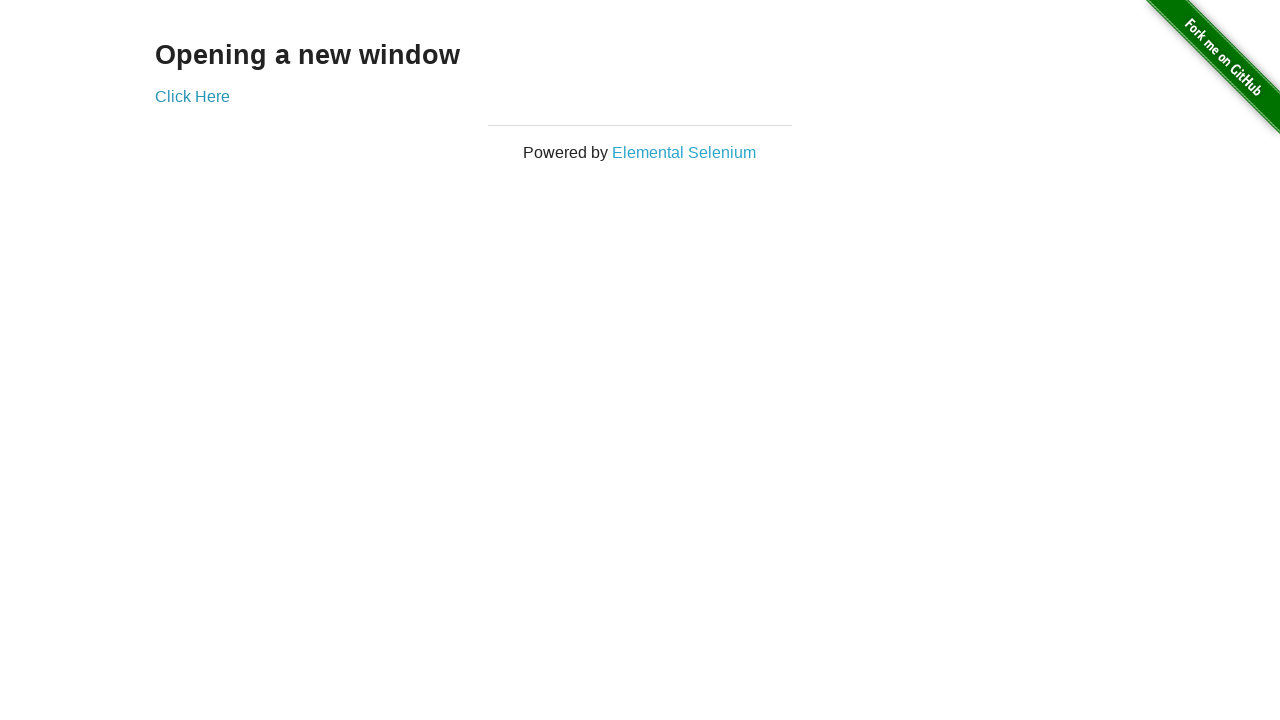

Verified new window title is 'New Window'
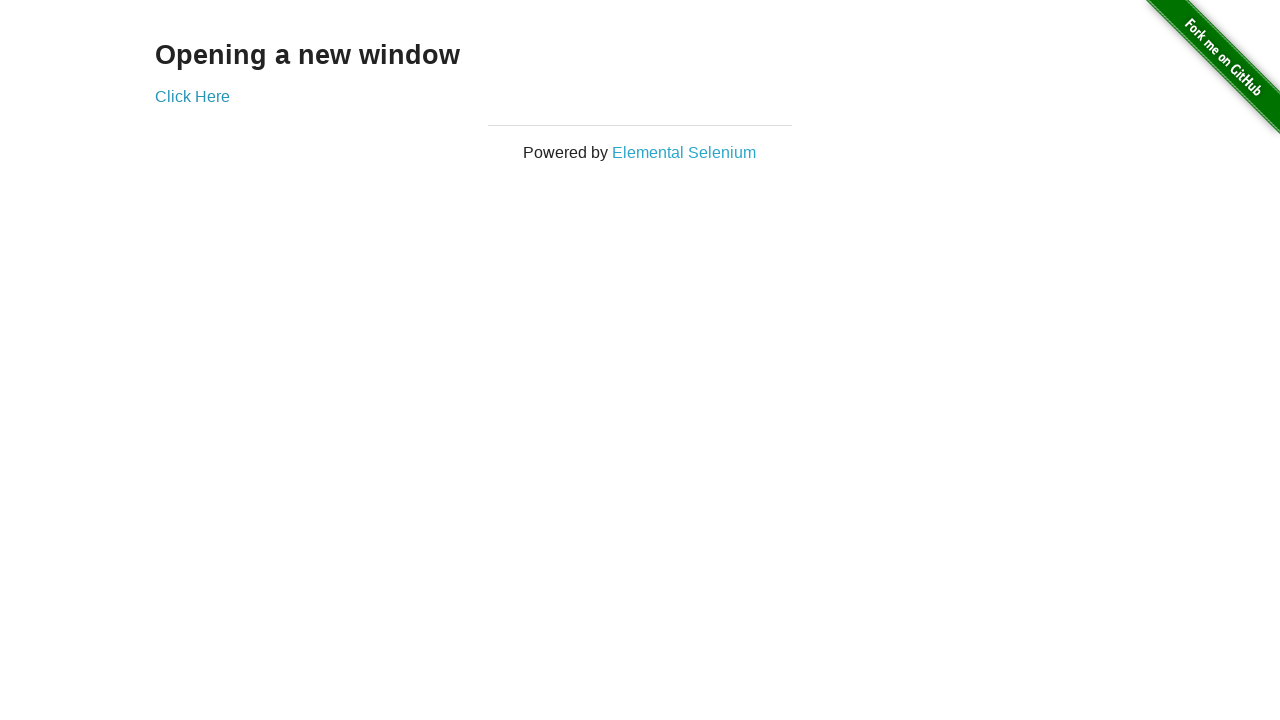

Switched back to original window
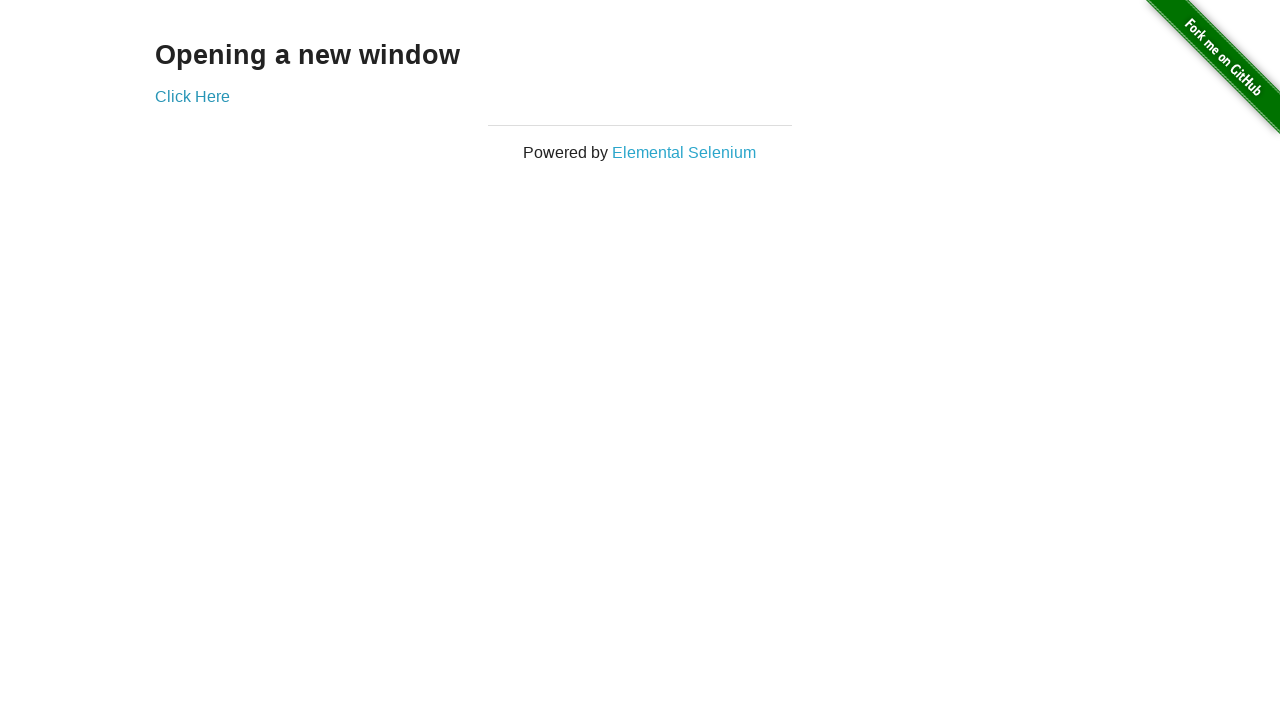

Verified original window title is still 'The Internet'
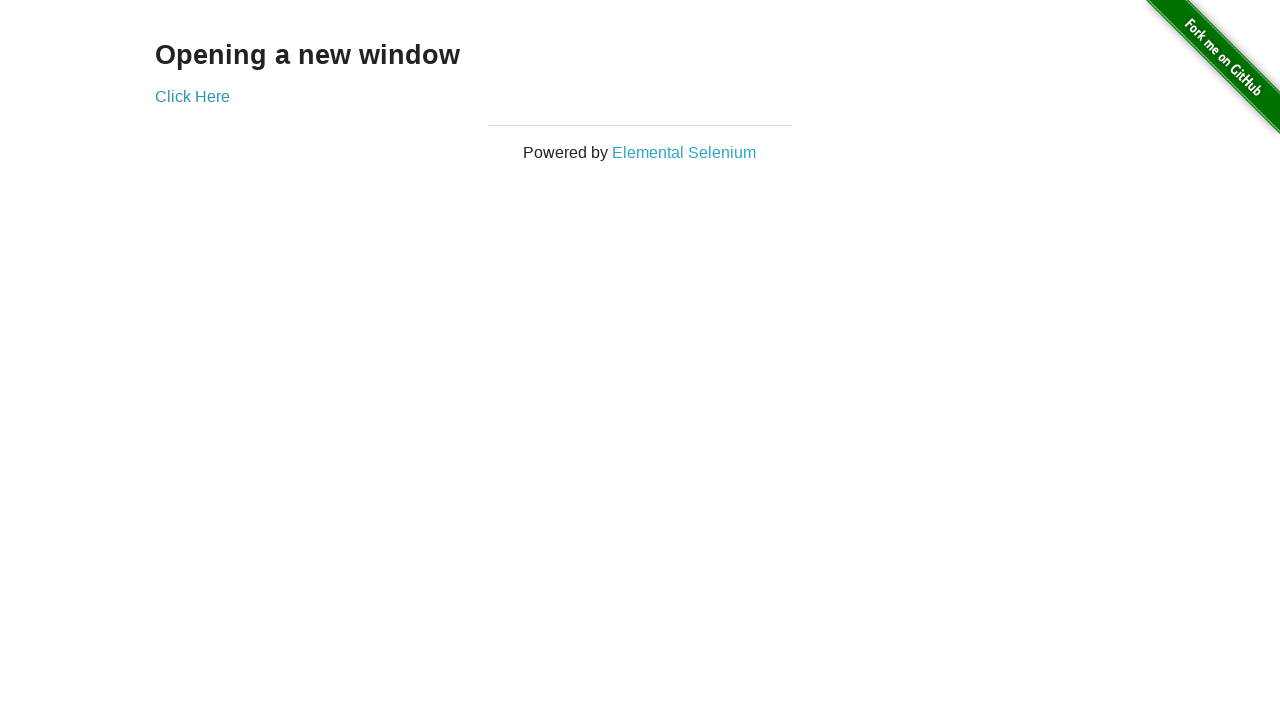

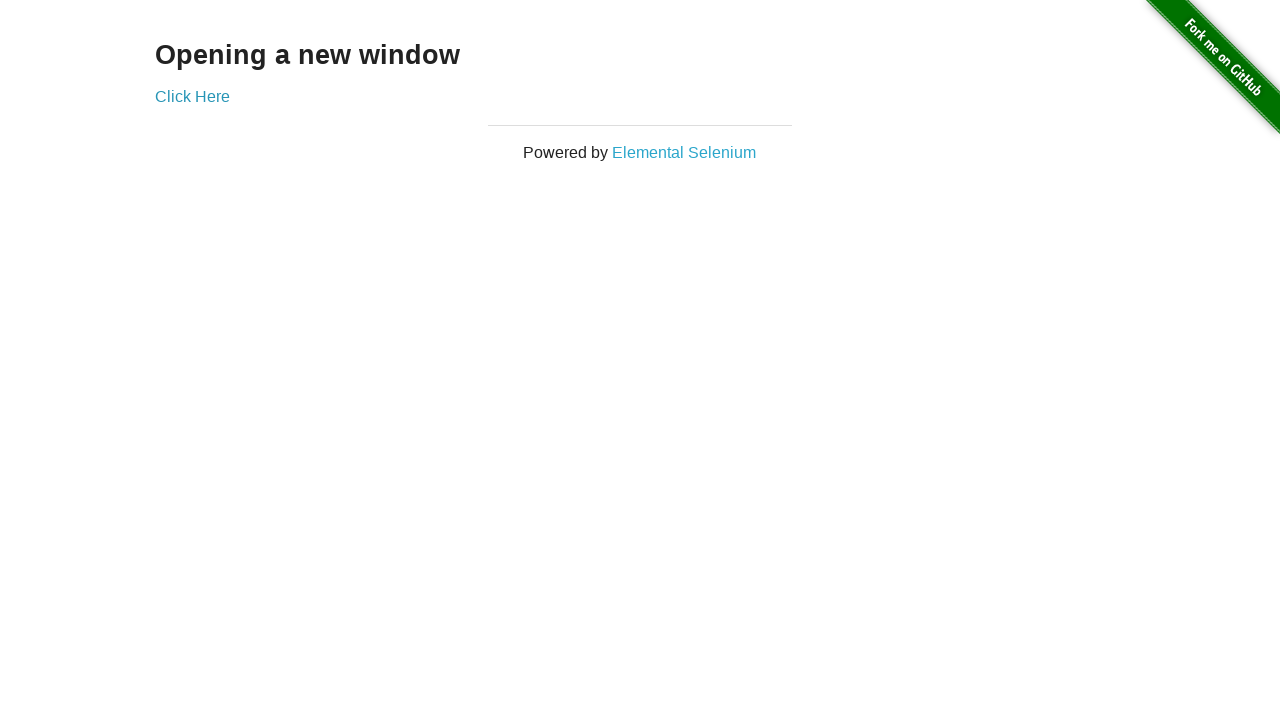